Tests basic browser navigation functionality including navigating to a URL, going back, going forward, and refreshing the page.

Starting URL: https://vctcpune.com/

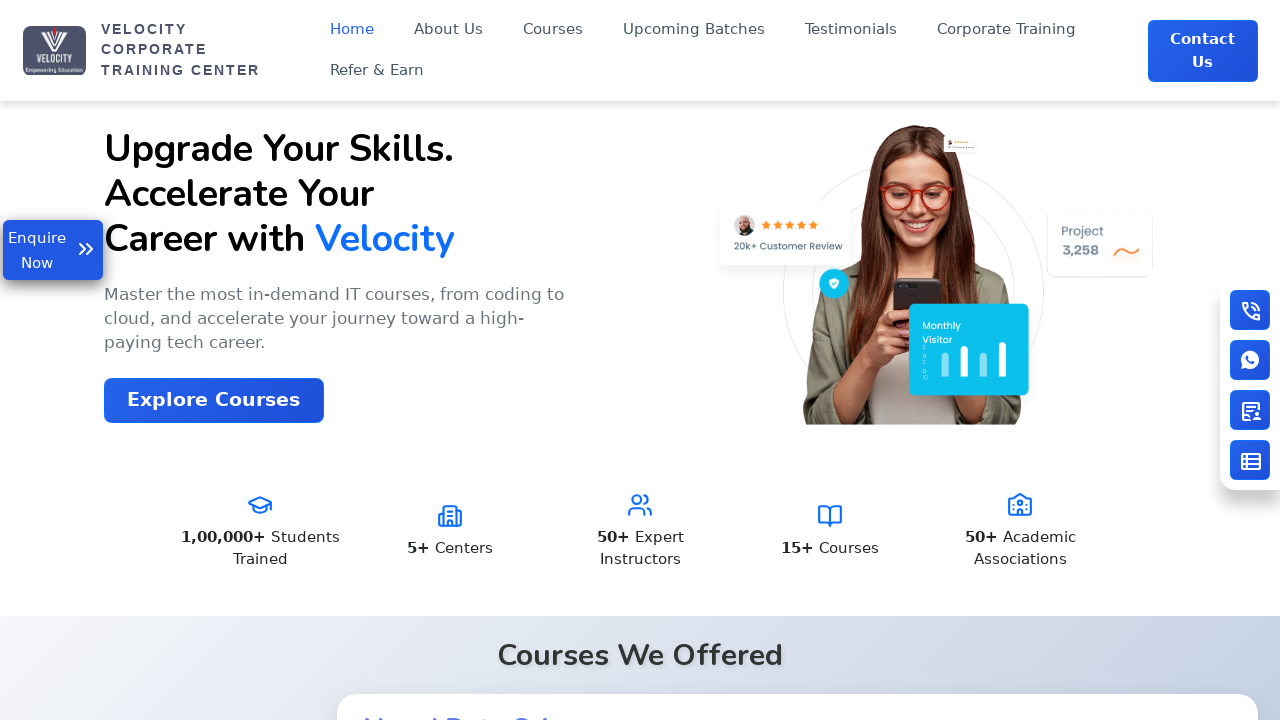

Navigated back in browser history
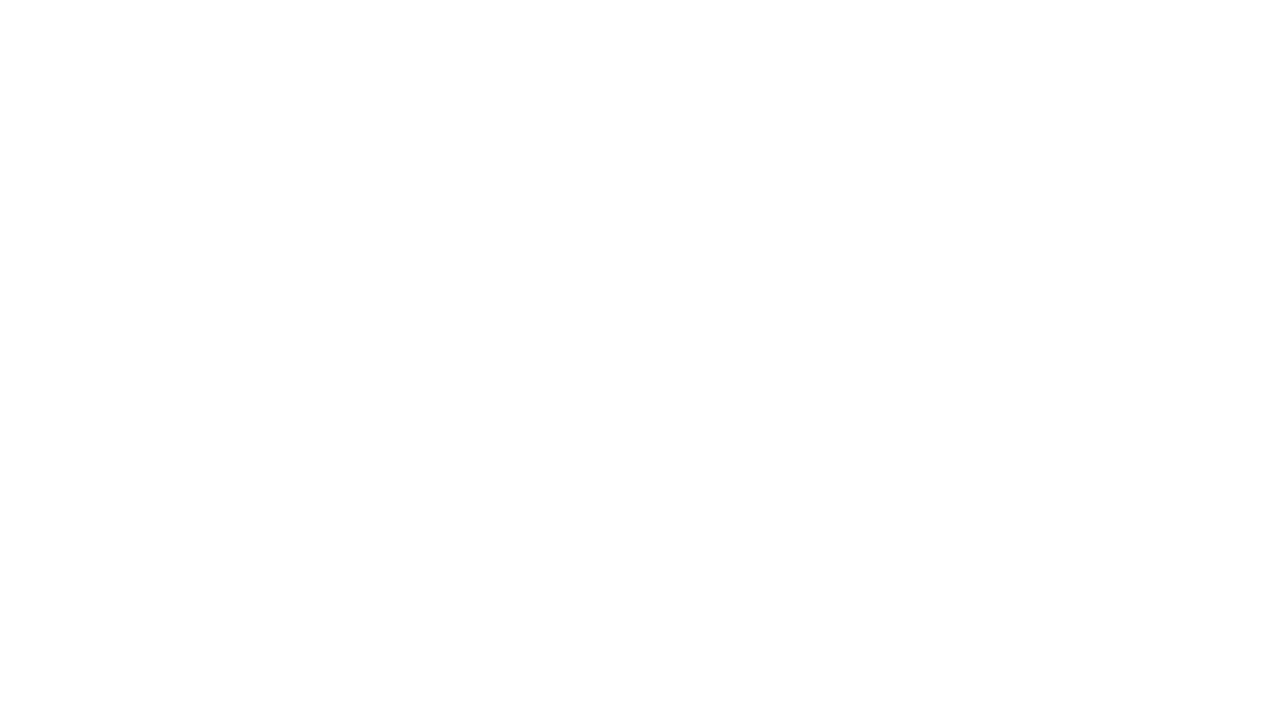

Navigated forward in browser history
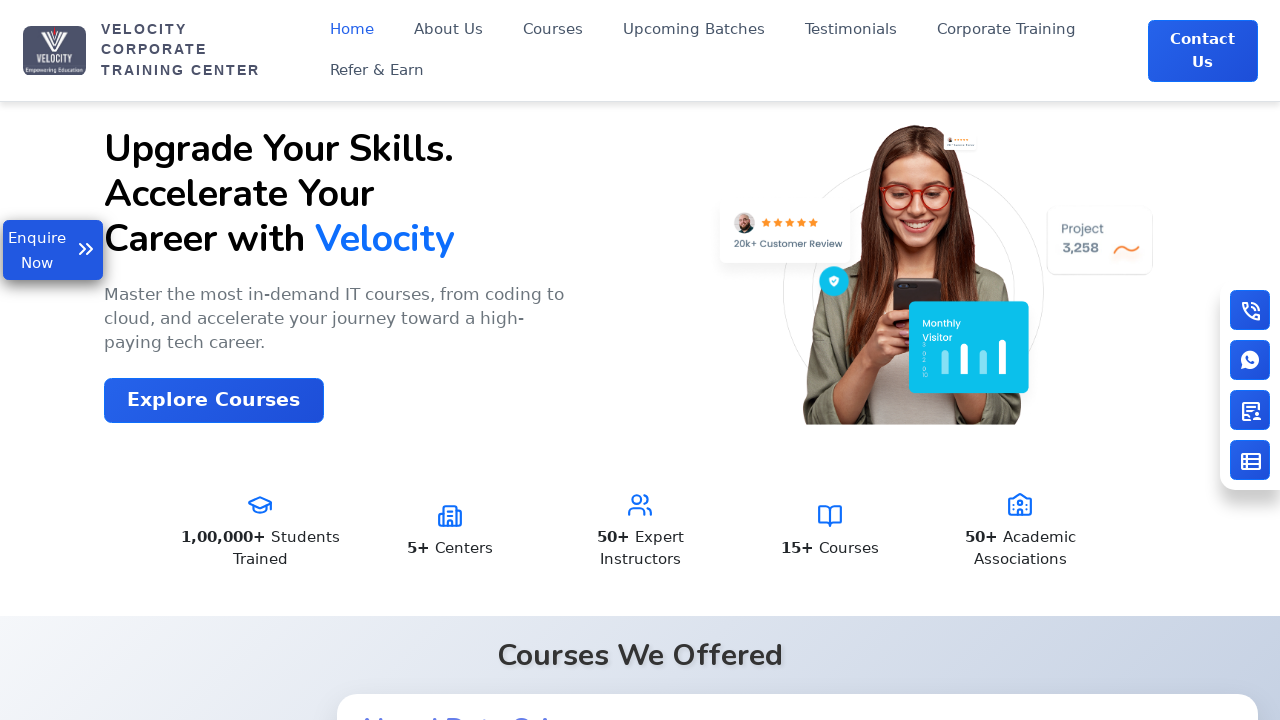

Refreshed the current page
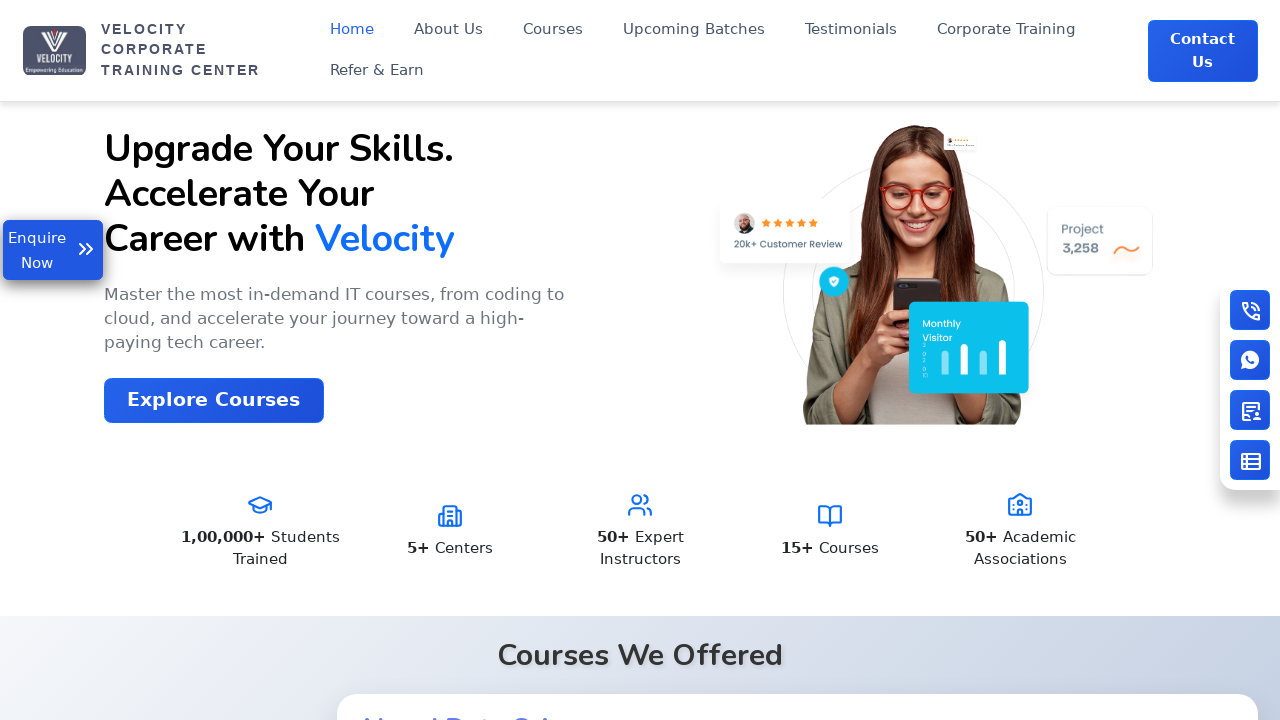

Retrieved current URL: https://www.vctcpune.com/
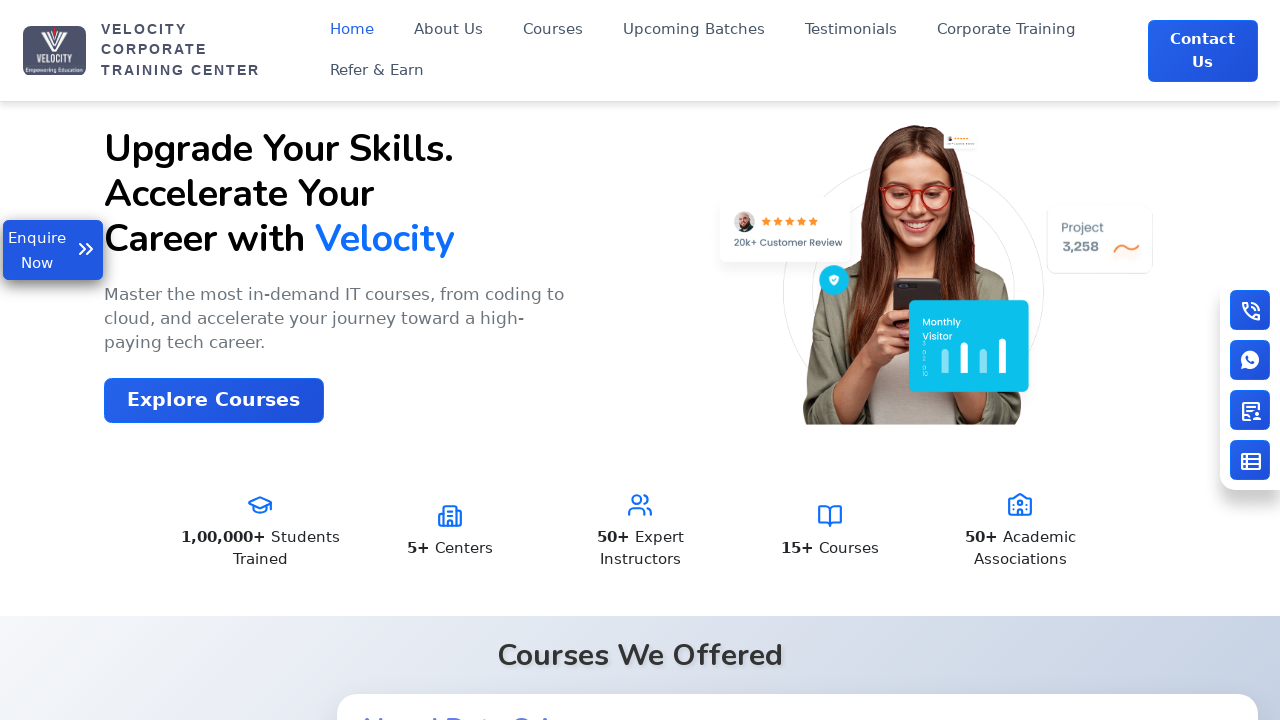

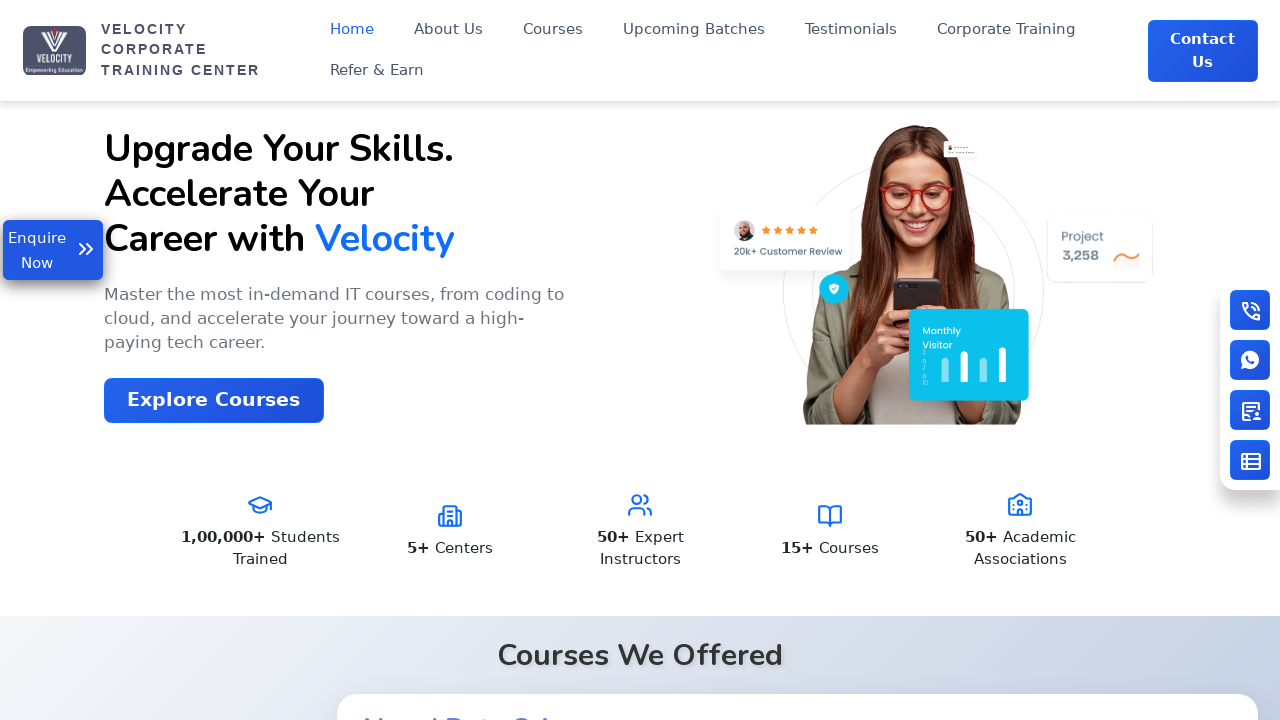